Tests that a todo item is removed when edited to an empty string

Starting URL: https://demo.playwright.dev/todomvc

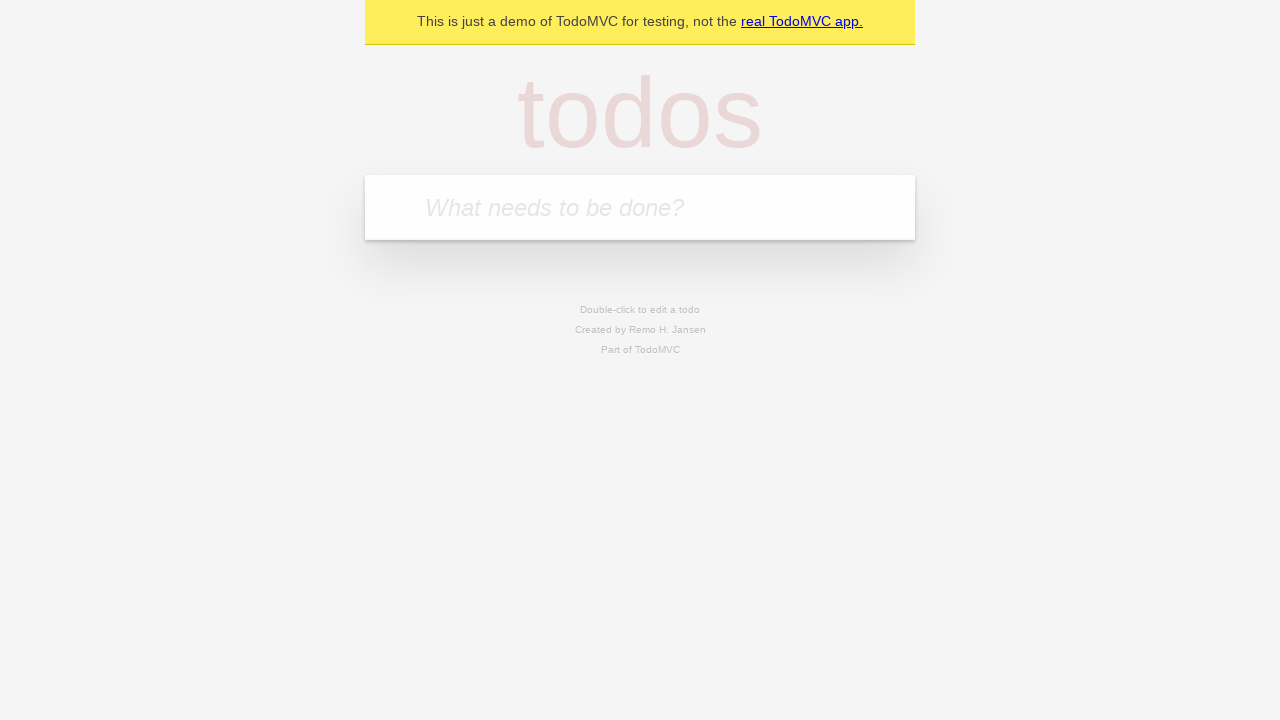

Filled todo input with 'buy some cheese' on internal:attr=[placeholder="What needs to be done?"i]
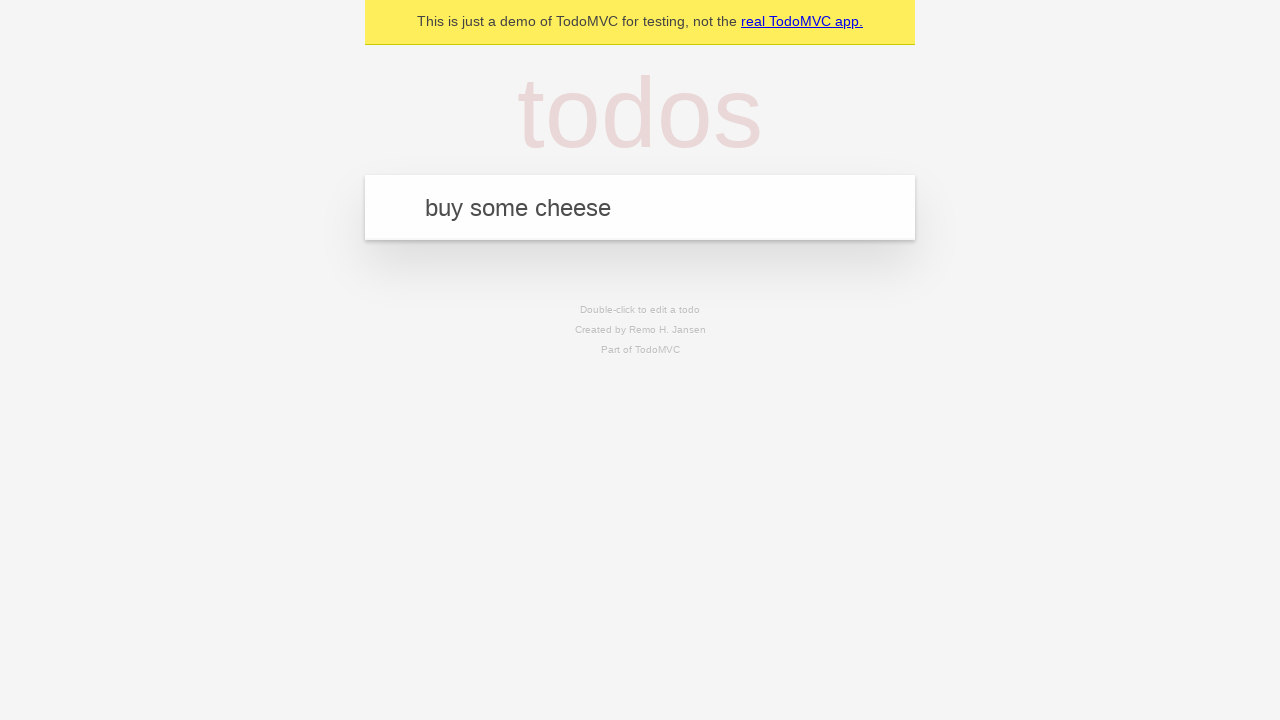

Pressed Enter to add first todo on internal:attr=[placeholder="What needs to be done?"i]
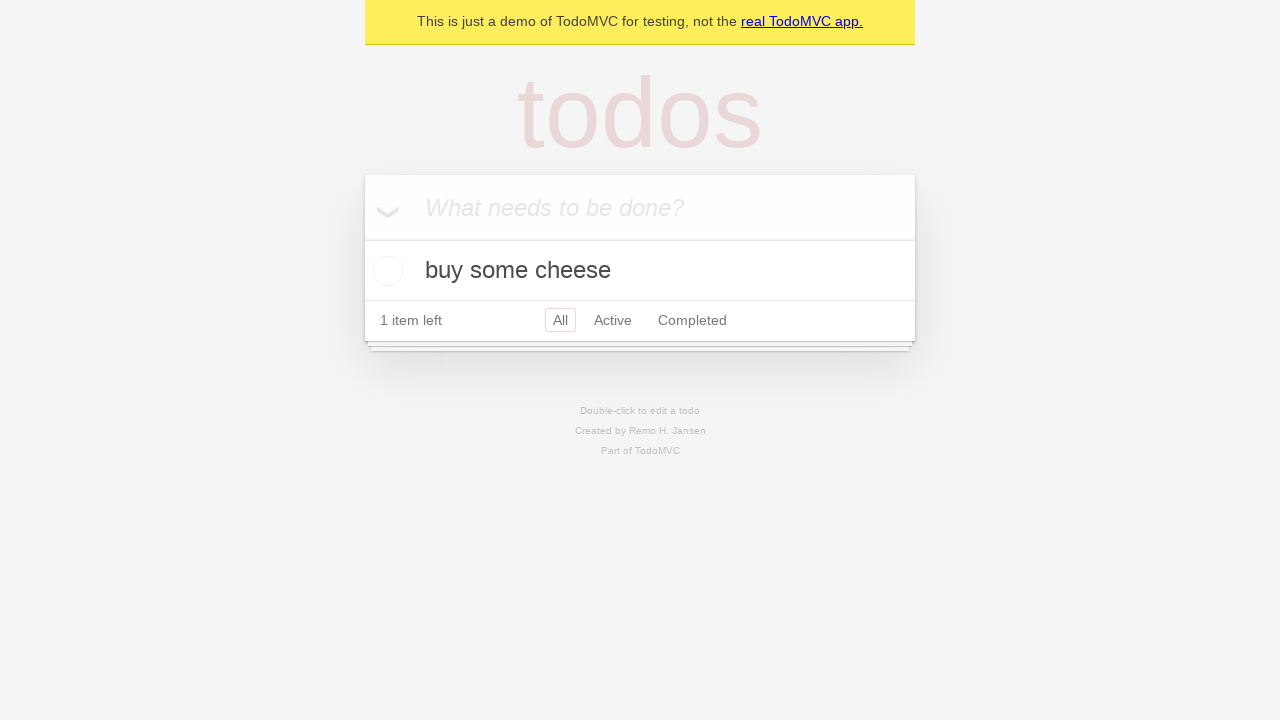

Filled todo input with 'feed the cat' on internal:attr=[placeholder="What needs to be done?"i]
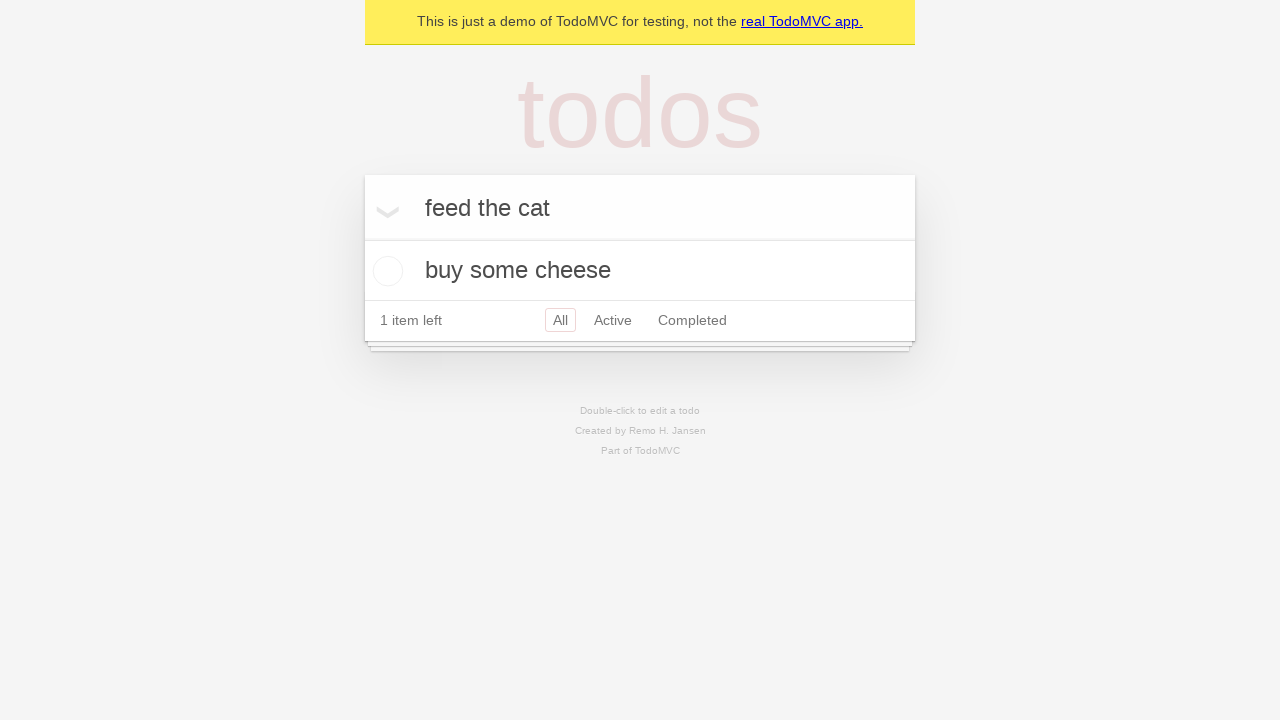

Pressed Enter to add second todo on internal:attr=[placeholder="What needs to be done?"i]
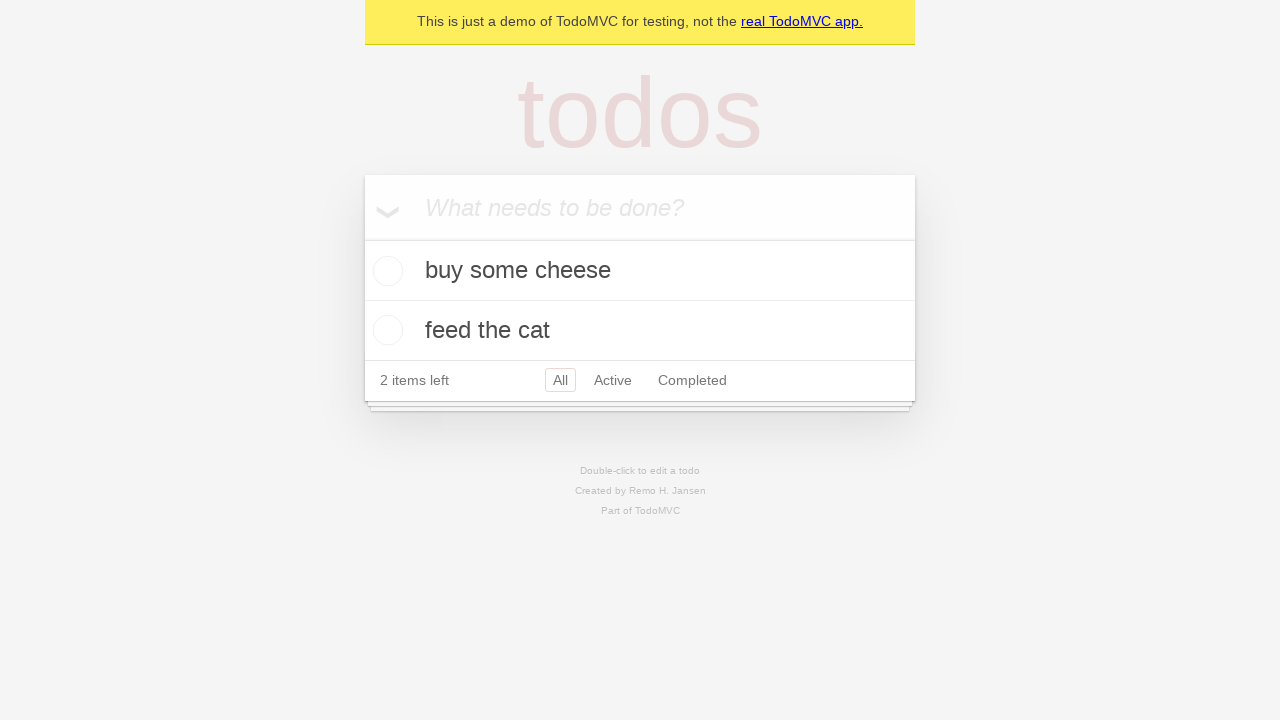

Filled todo input with 'book a doctors appointment' on internal:attr=[placeholder="What needs to be done?"i]
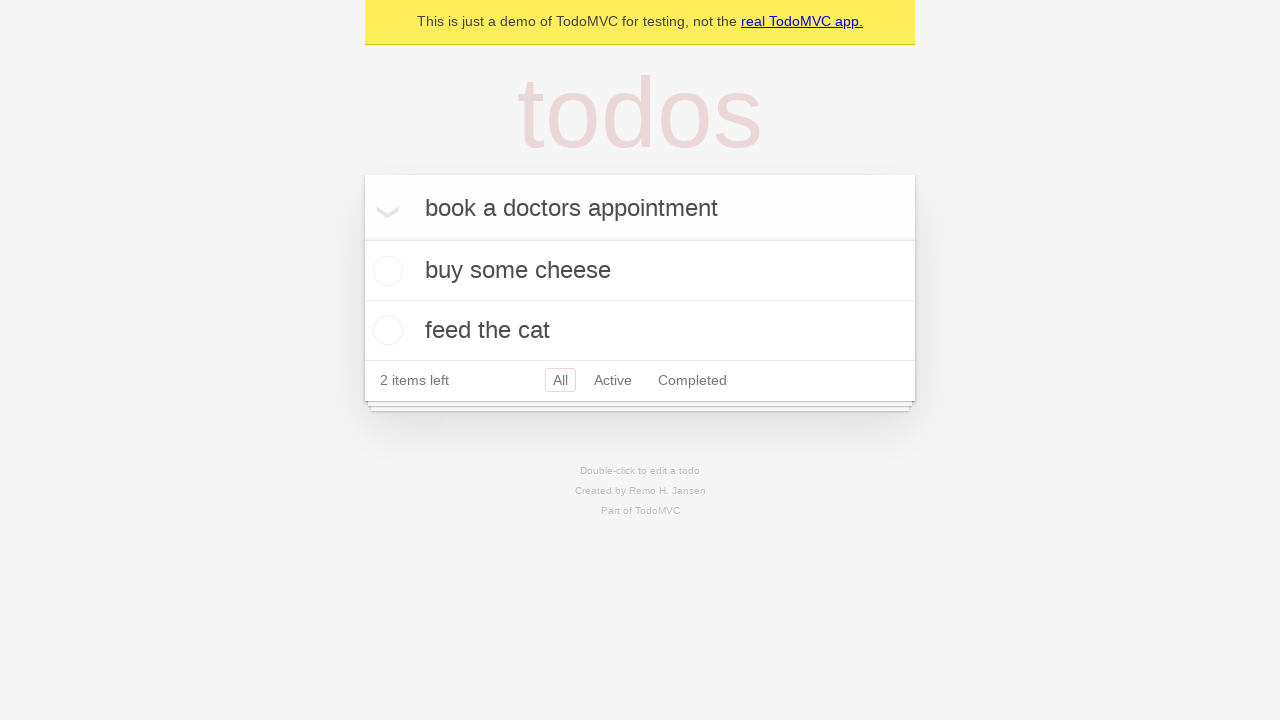

Pressed Enter to add third todo on internal:attr=[placeholder="What needs to be done?"i]
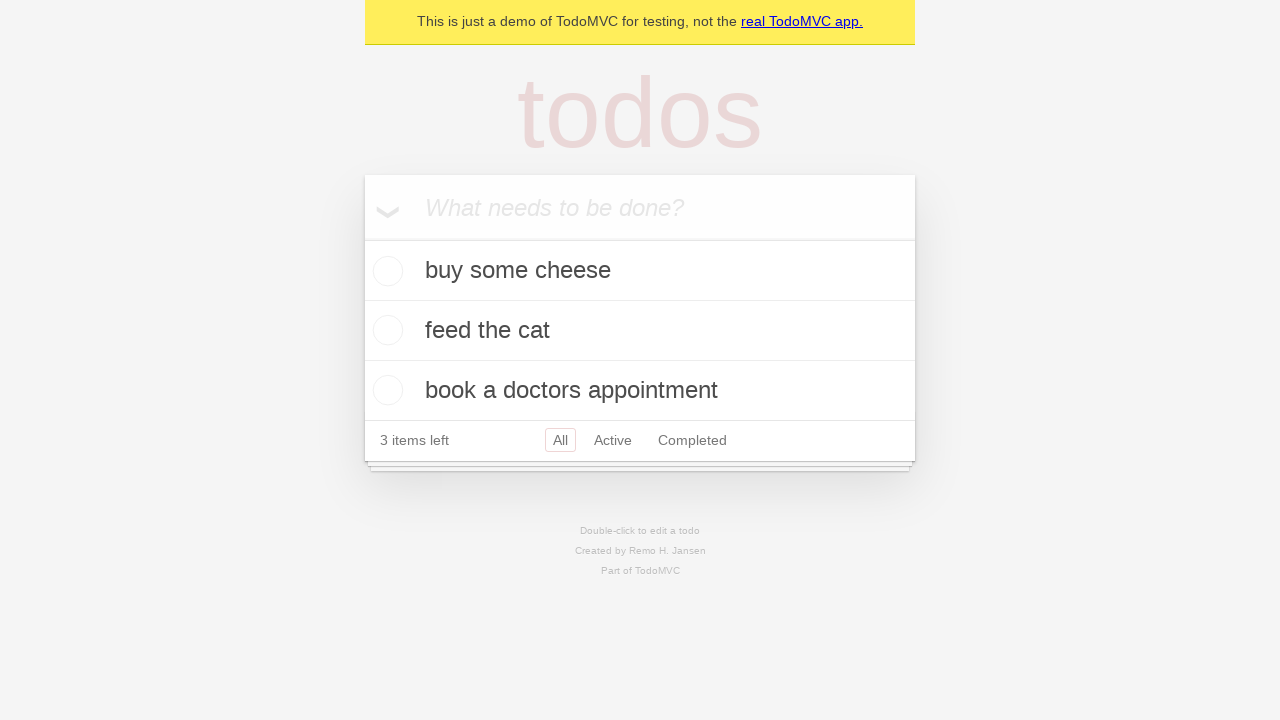

Double-clicked second todo item to enter edit mode at (640, 331) on internal:testid=[data-testid="todo-item"s] >> nth=1
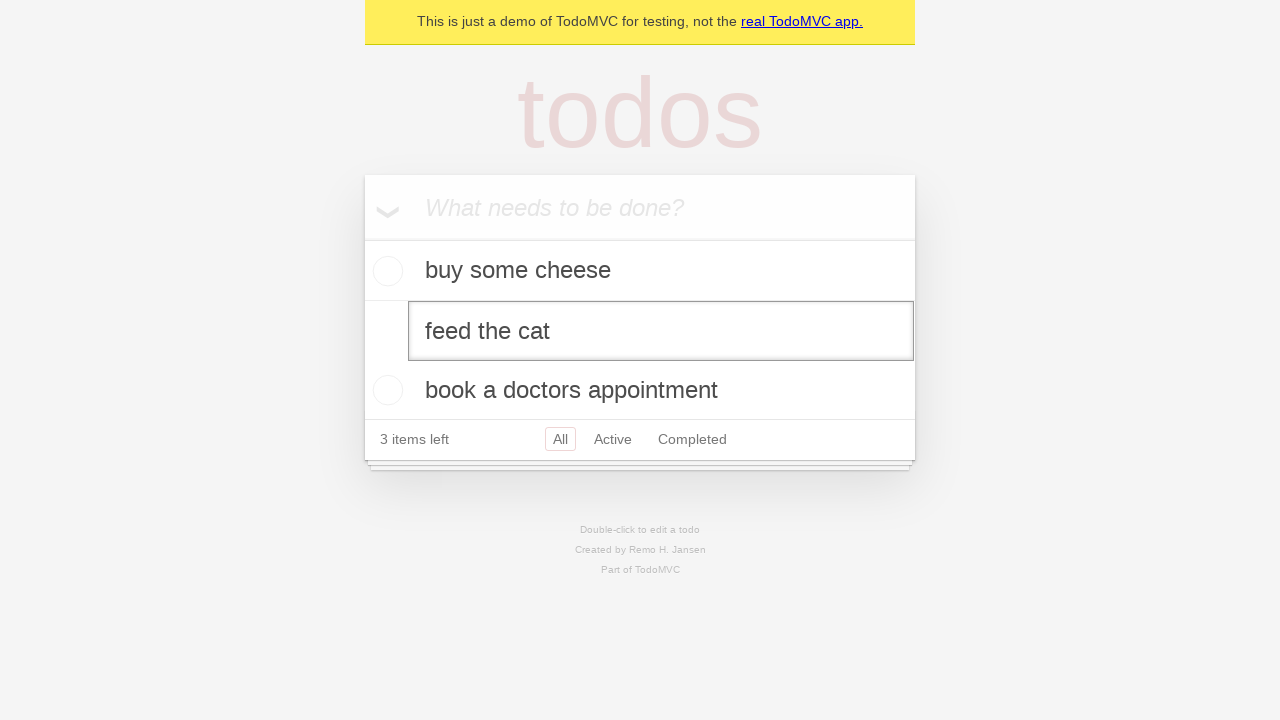

Cleared the todo text by filling with empty string on internal:testid=[data-testid="todo-item"s] >> nth=1 >> internal:role=textbox[nam
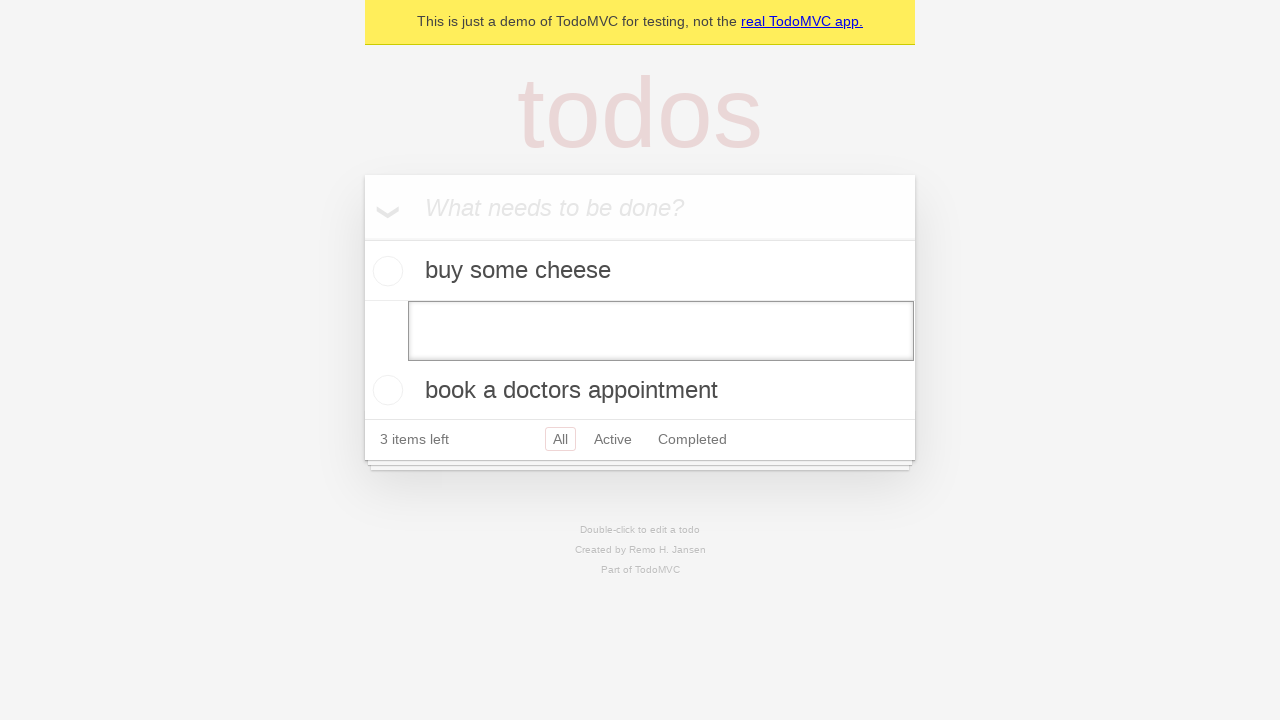

Pressed Enter to confirm empty edit, removing the todo item on internal:testid=[data-testid="todo-item"s] >> nth=1 >> internal:role=textbox[nam
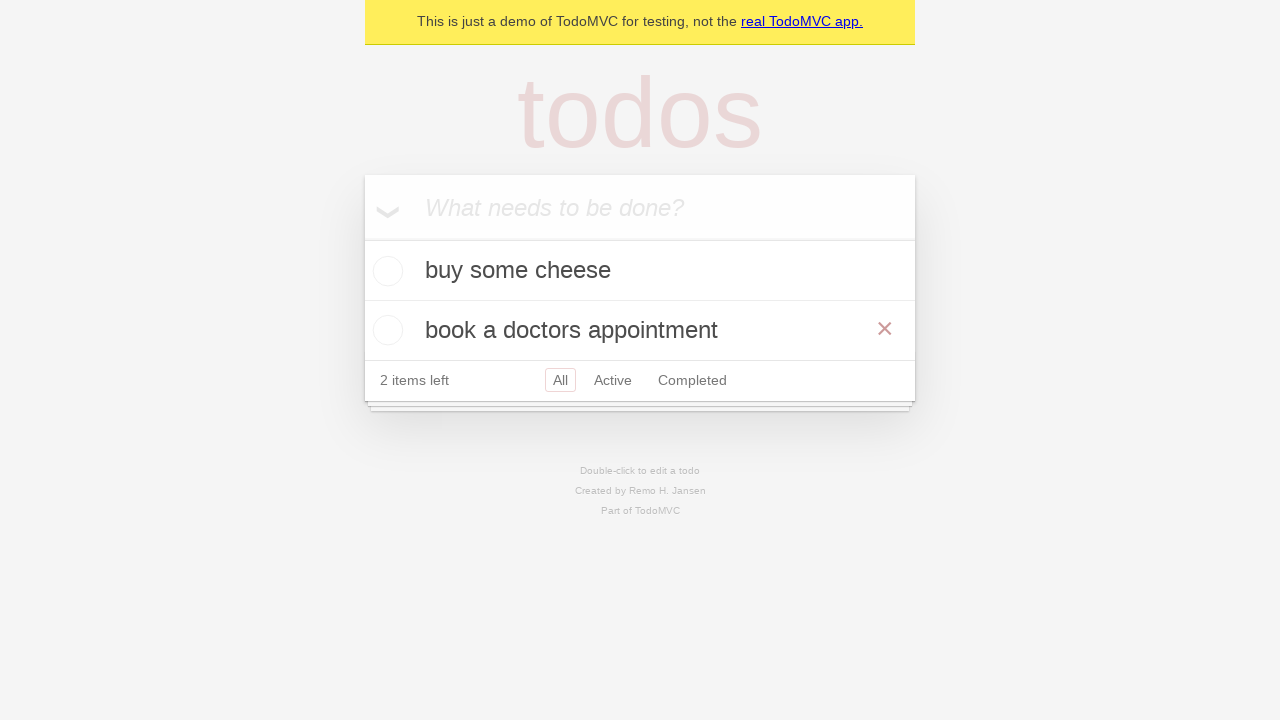

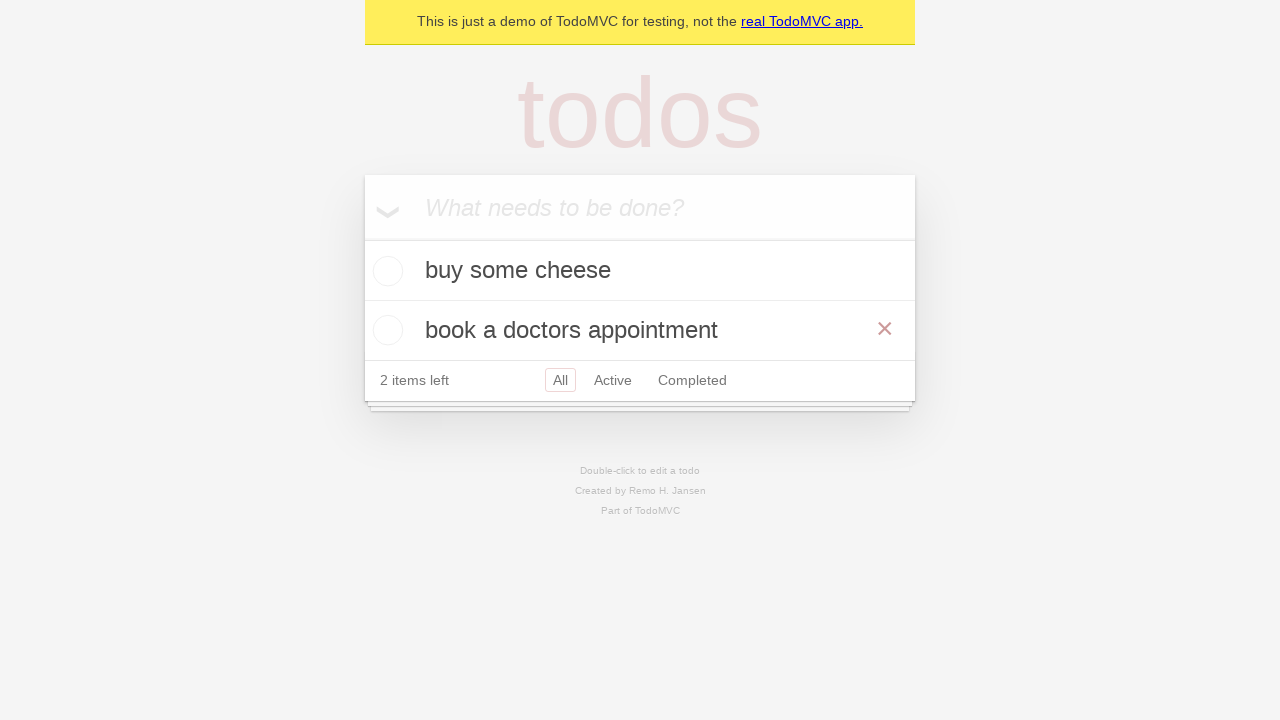